Navigates to the Python.org homepage and verifies that the events widget with event dates and titles is displayed correctly.

Starting URL: https://www.python.org/

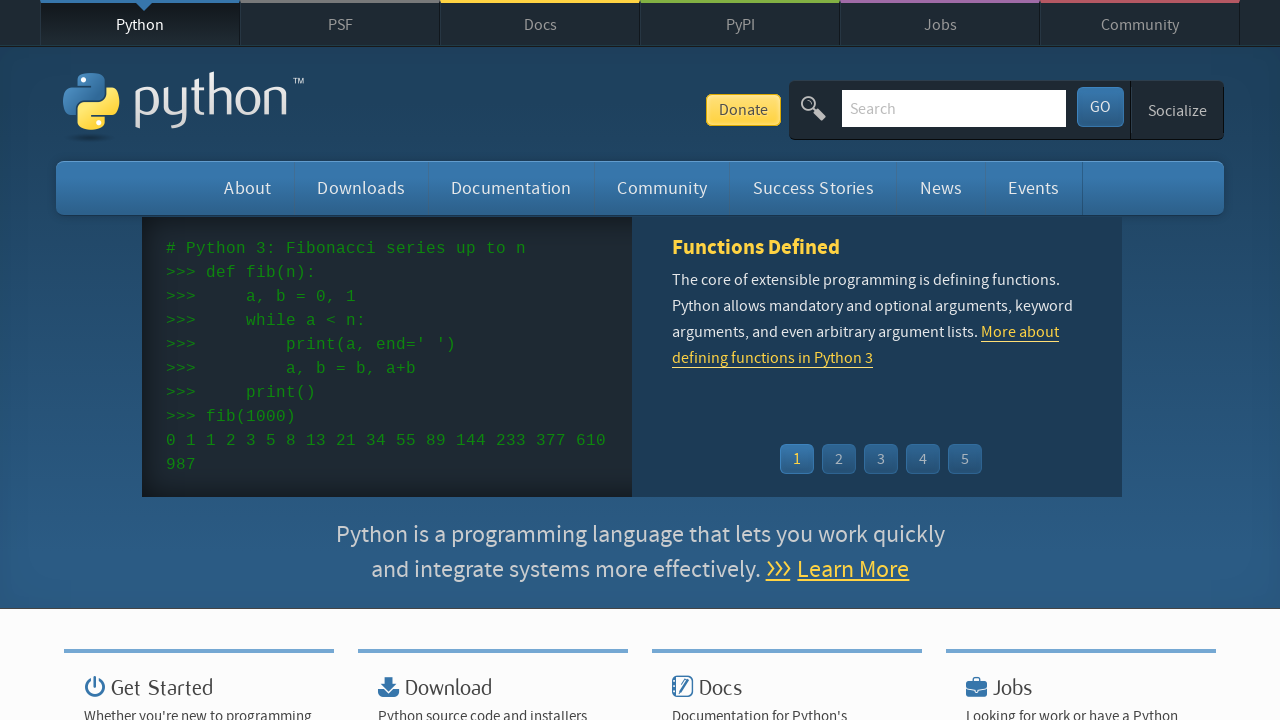

Navigated to Python.org homepage
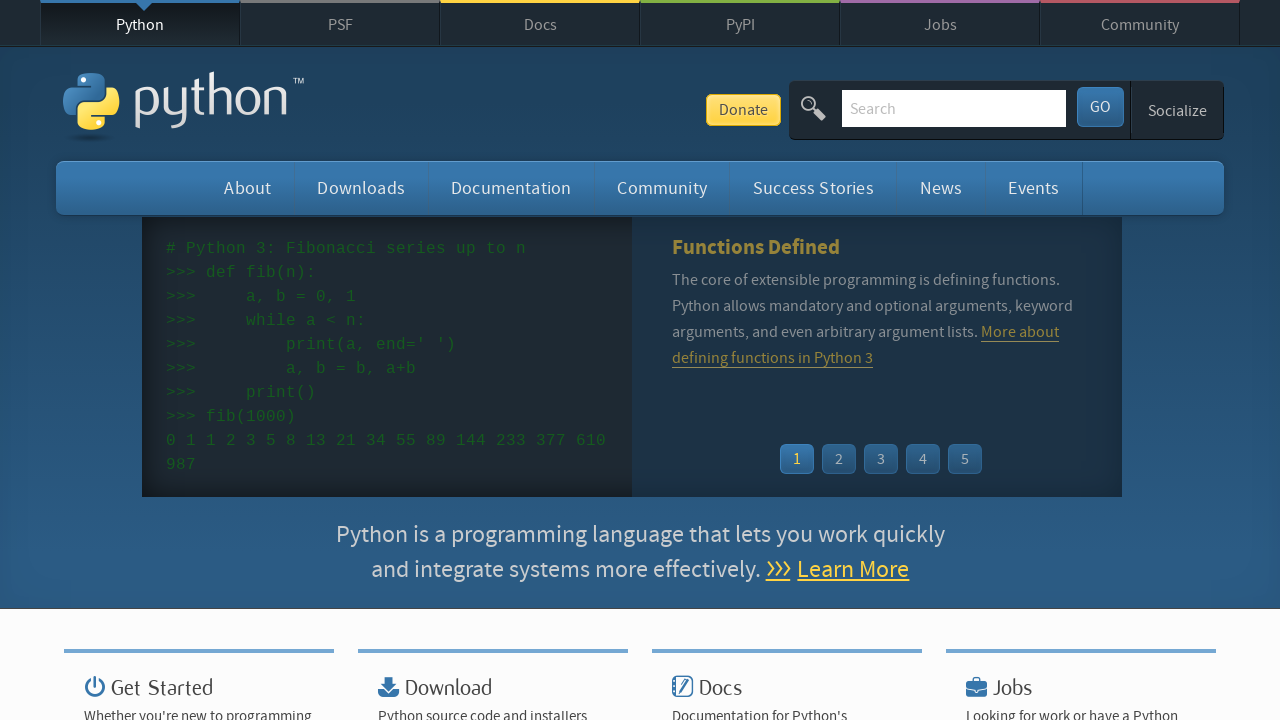

Events widget loaded on the page
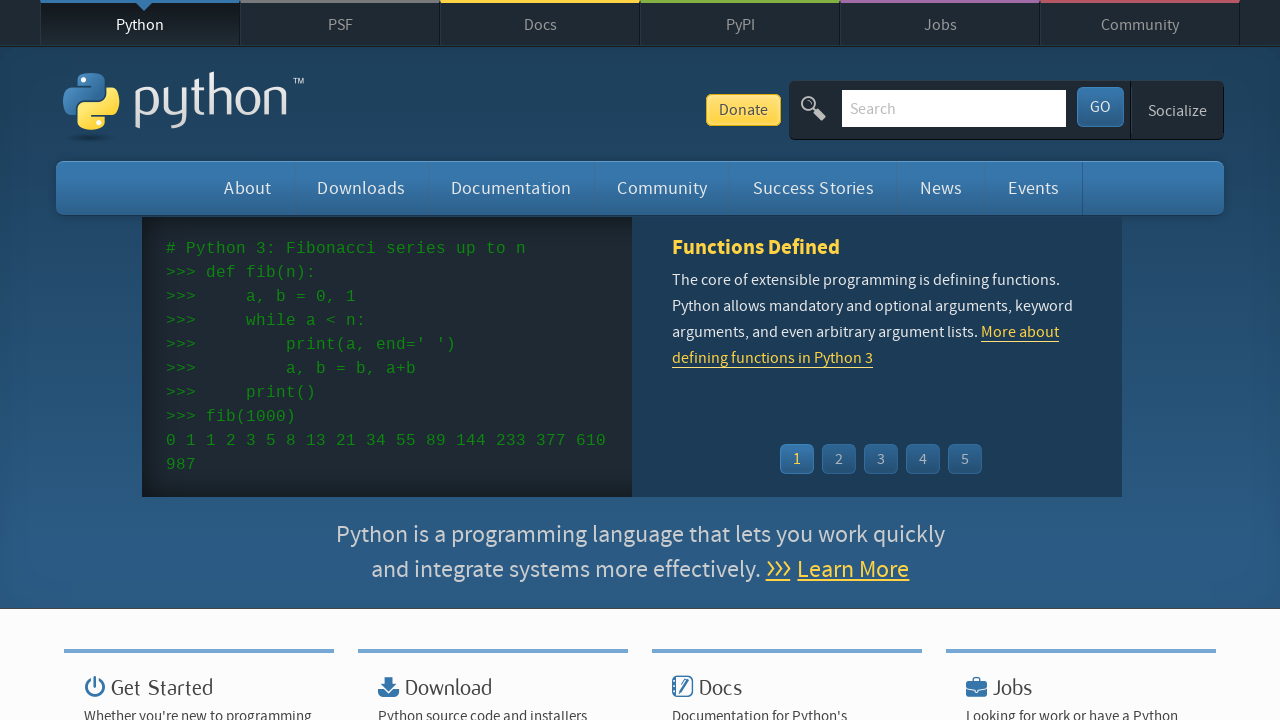

Event dates/times are displayed in the events widget
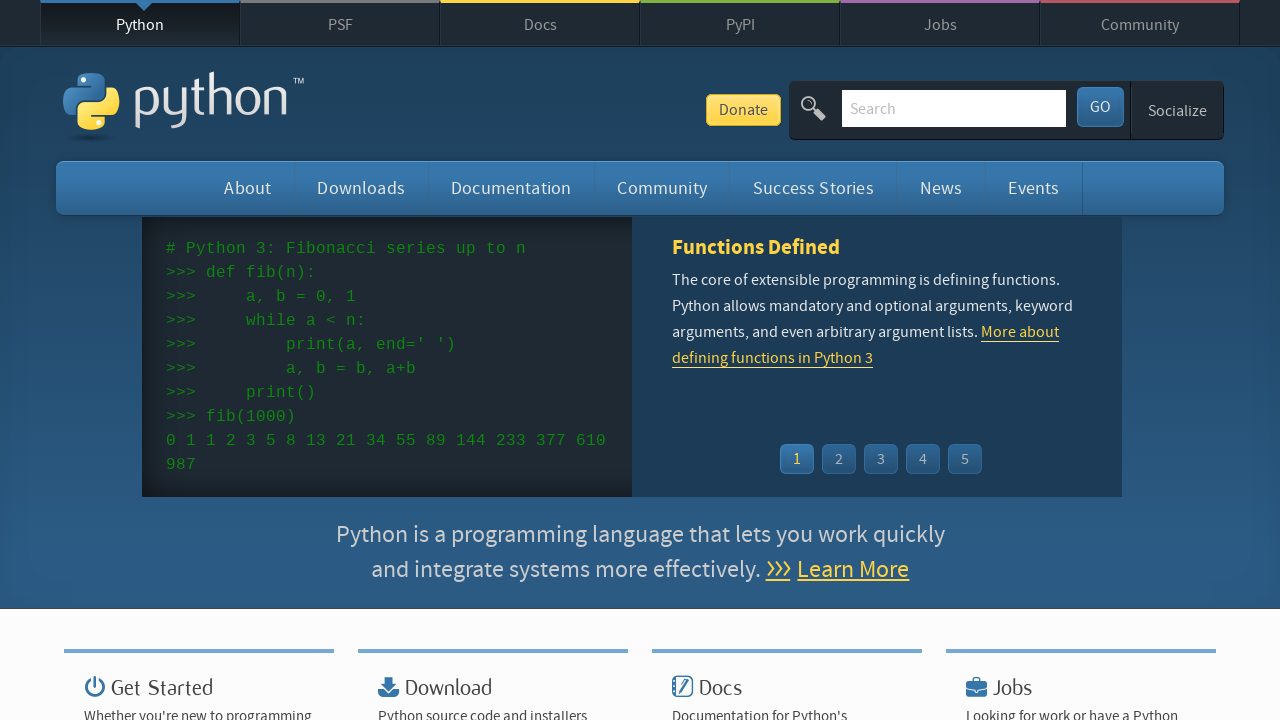

Event titles/links are displayed in the events widget
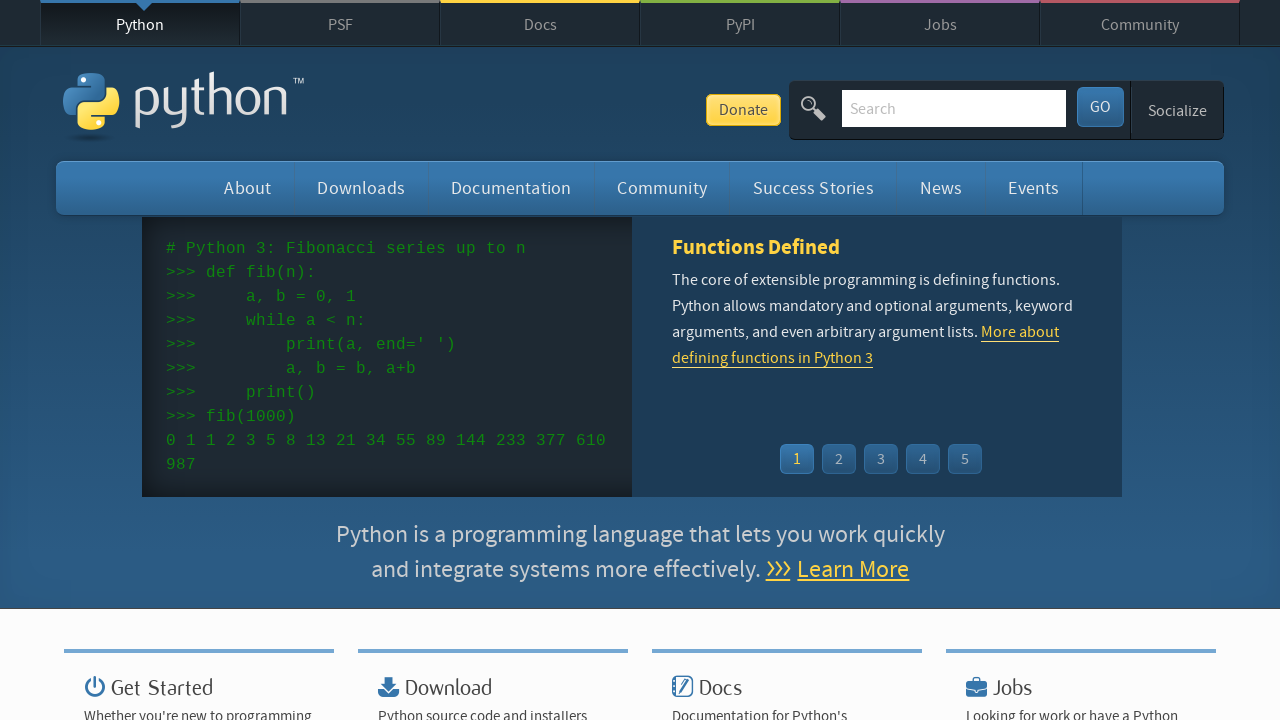

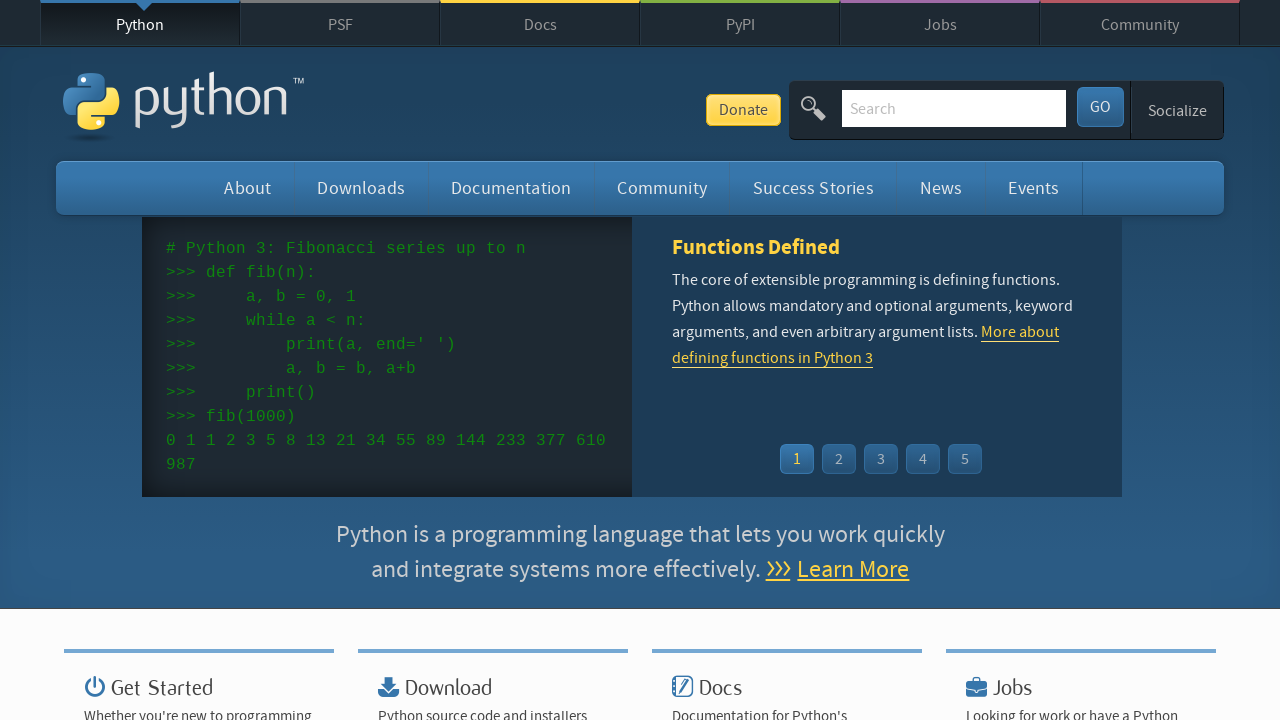